Navigates to a vegetable pricing table and verifies discount percentages by reading vegetable names, prices, and discounted prices from table rows

Starting URL: https://rahulshettyacademy.com/seleniumPractise/#/offers

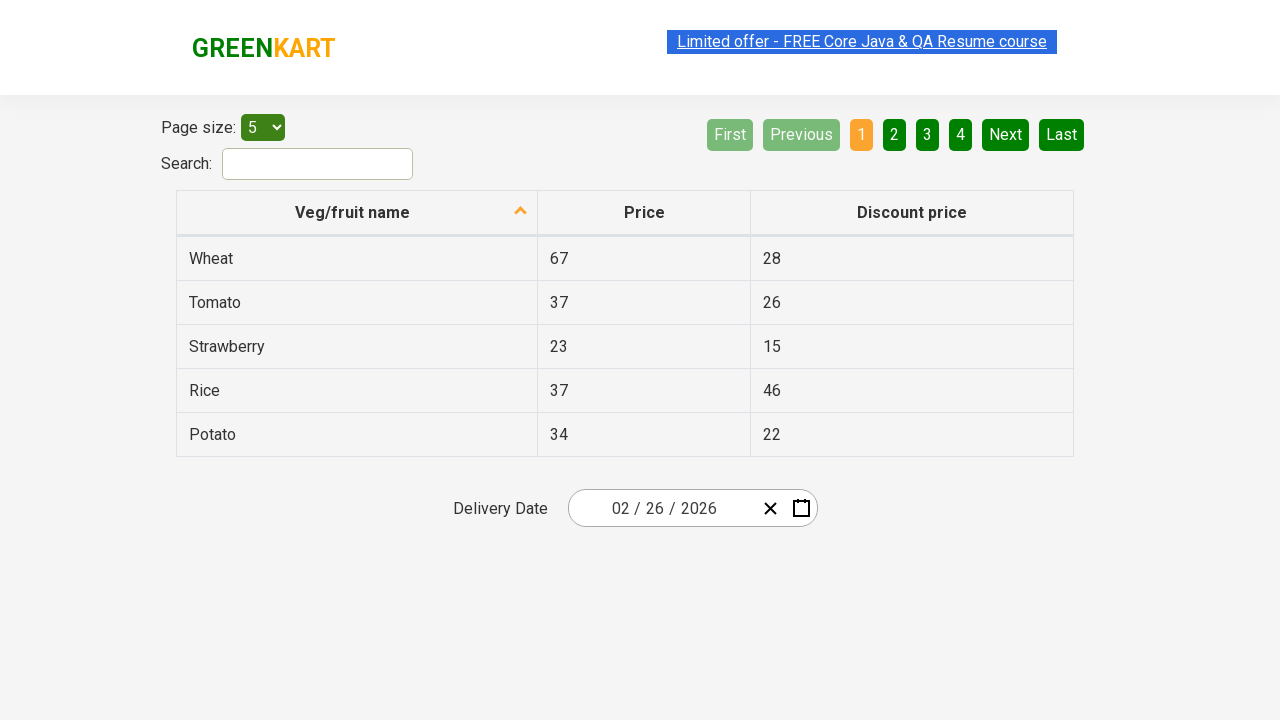

Waited for vegetable pricing table to load
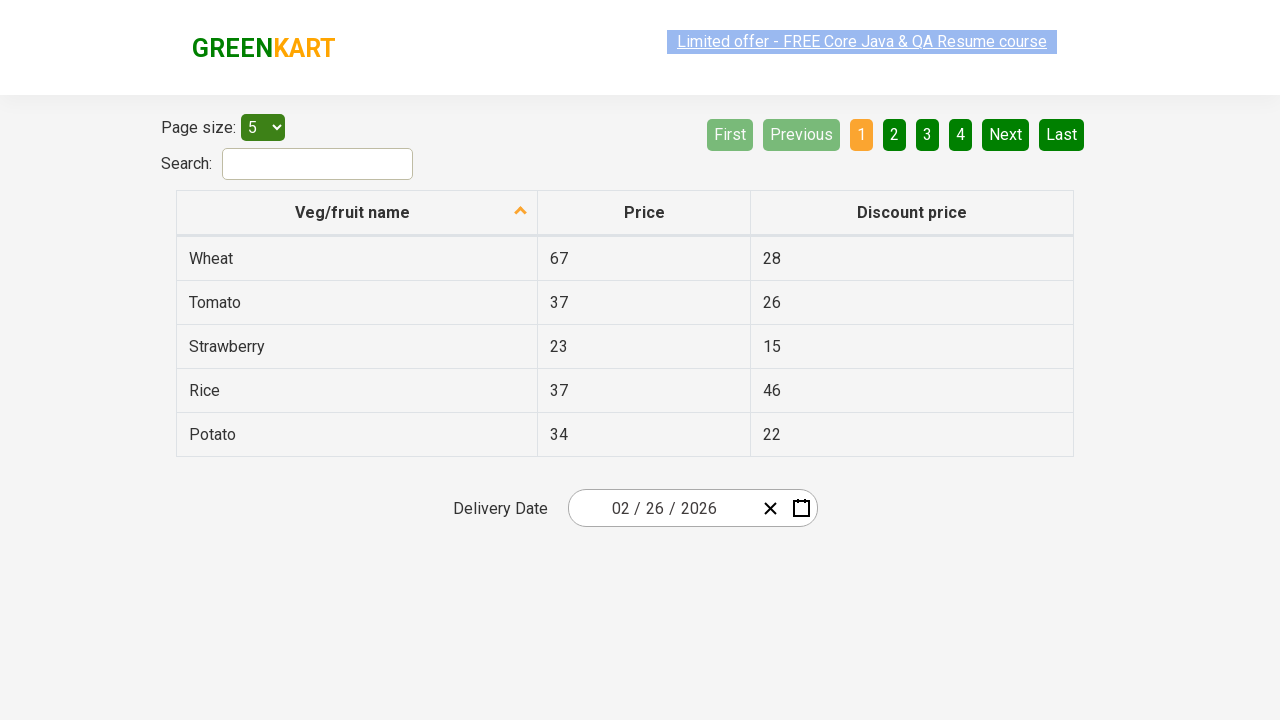

Retrieved all vegetable rows from table
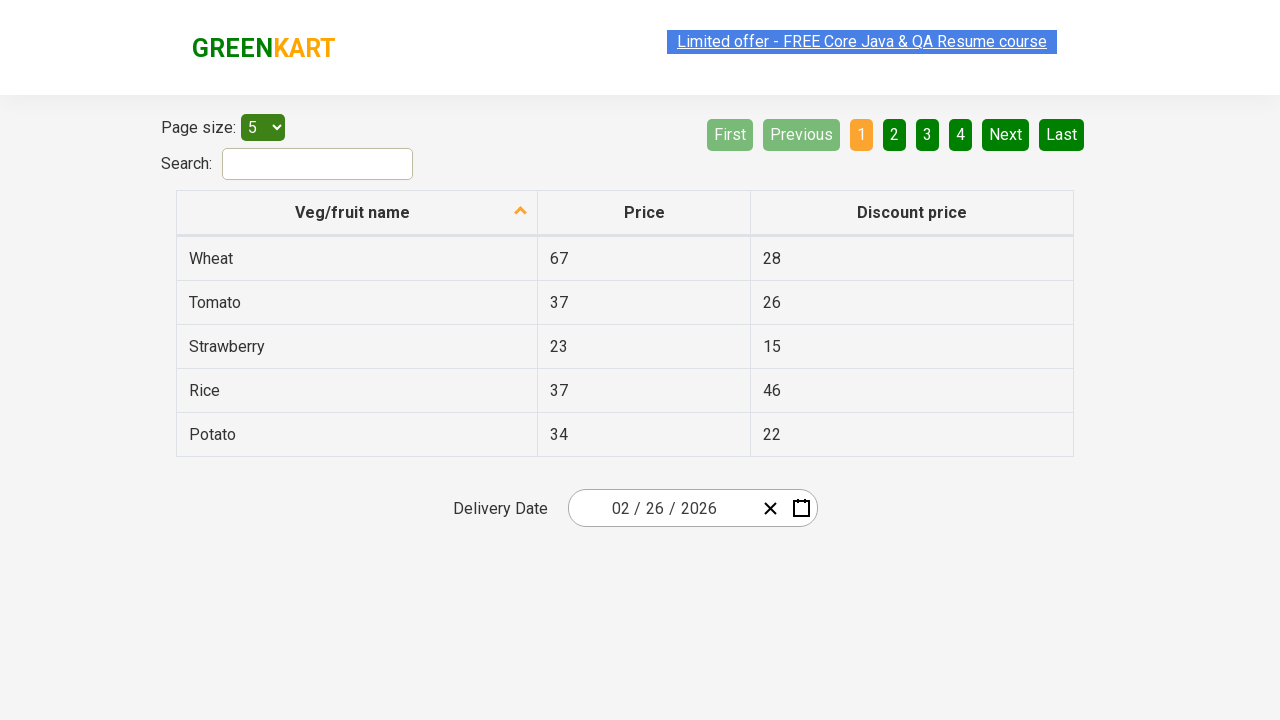

Retrieved vegetable name from row 1: Wheat
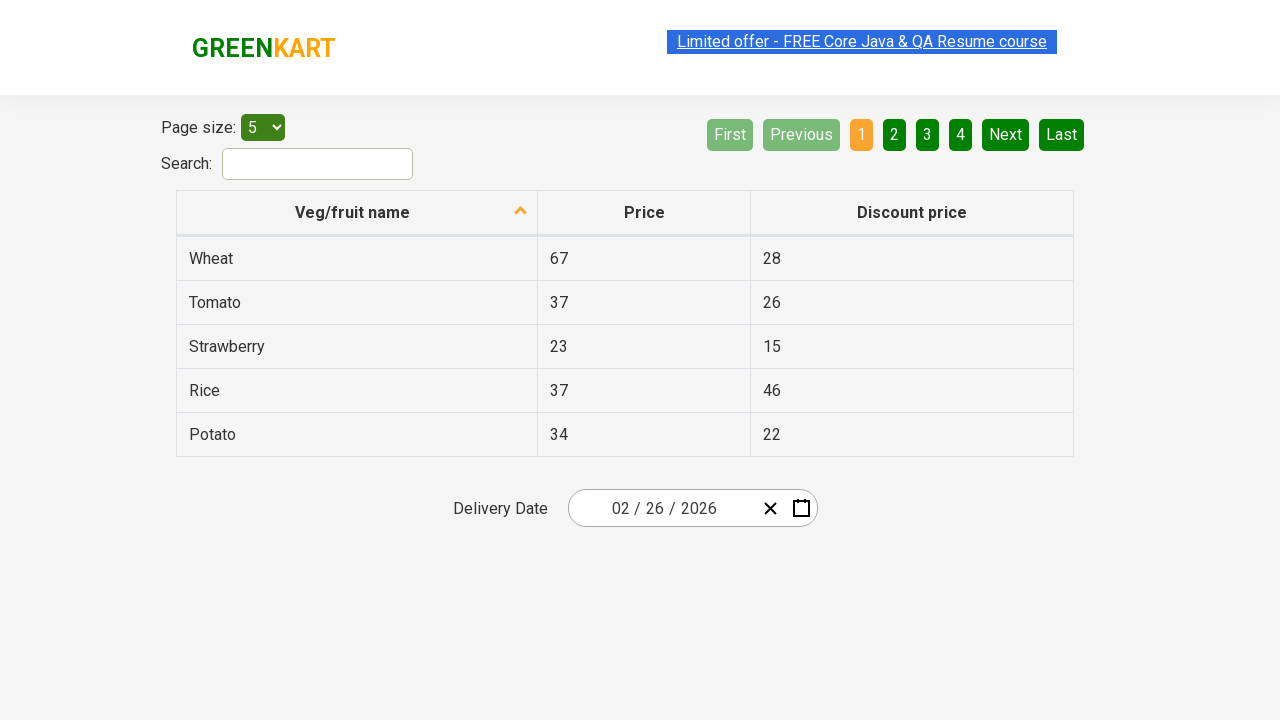

Retrieved original price for Wheat: 67
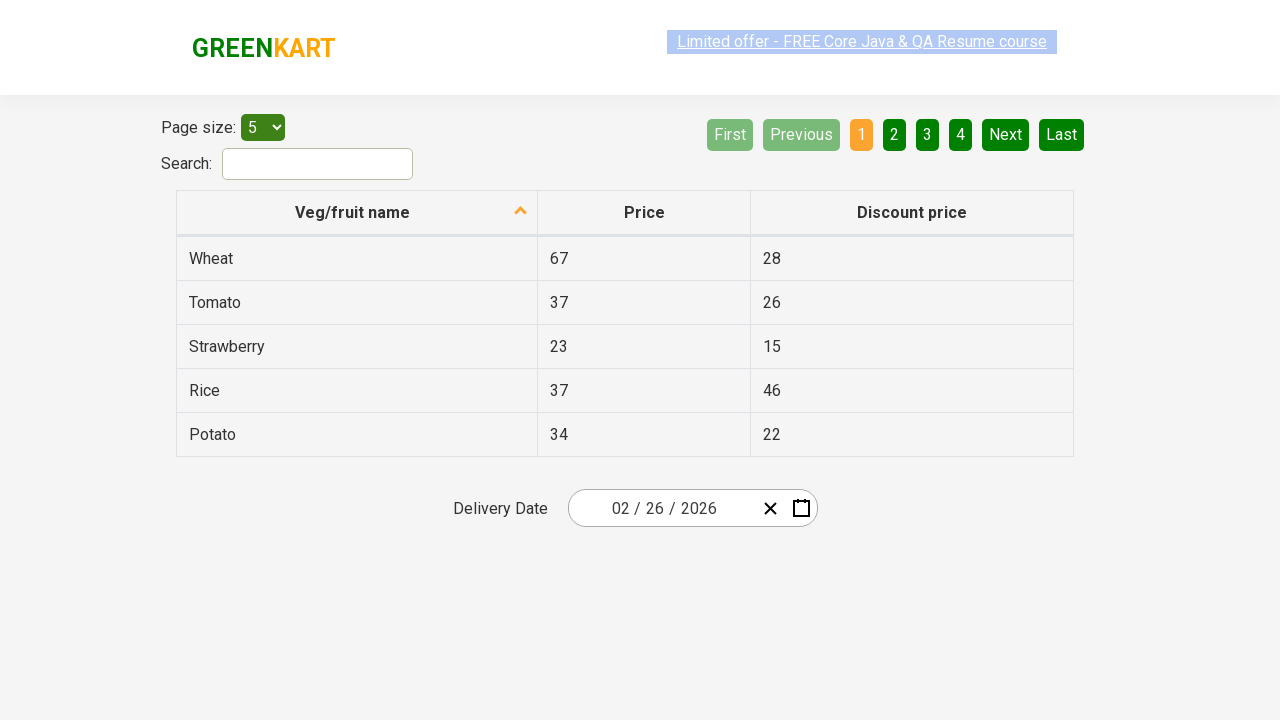

Retrieved discounted price for Wheat: 28
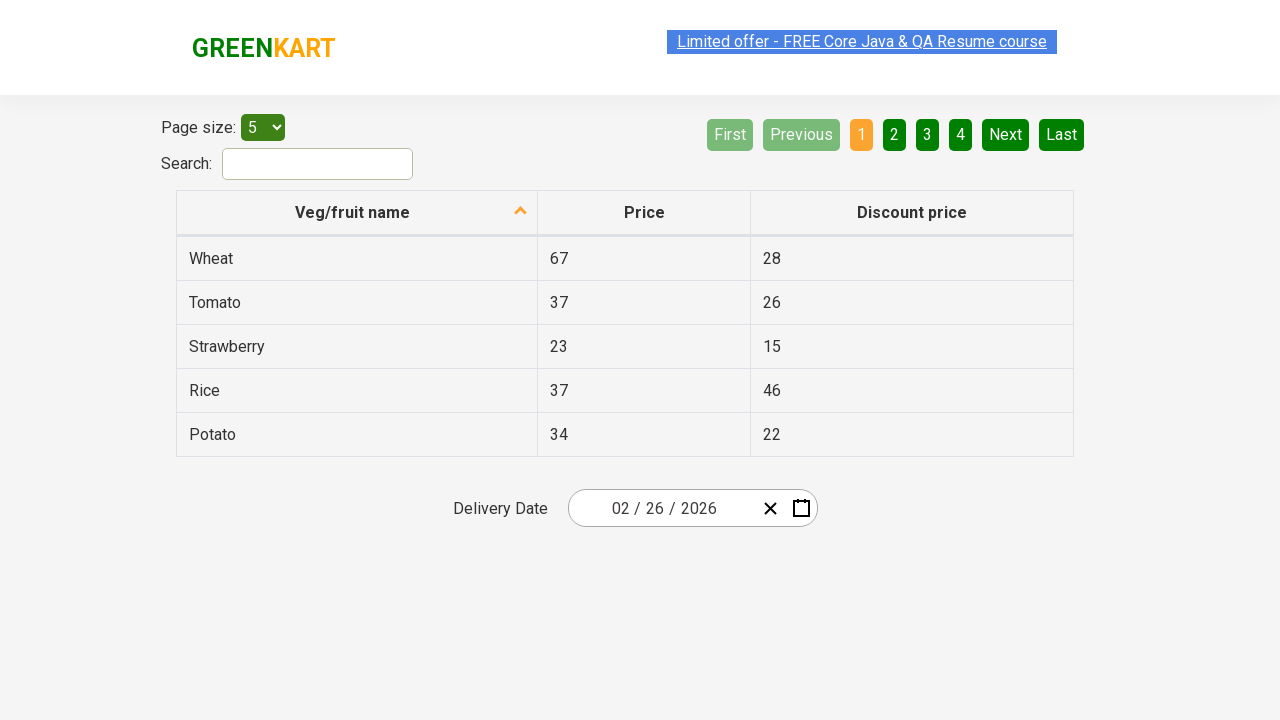

Calculated discount percentage for Wheat: 41.79%
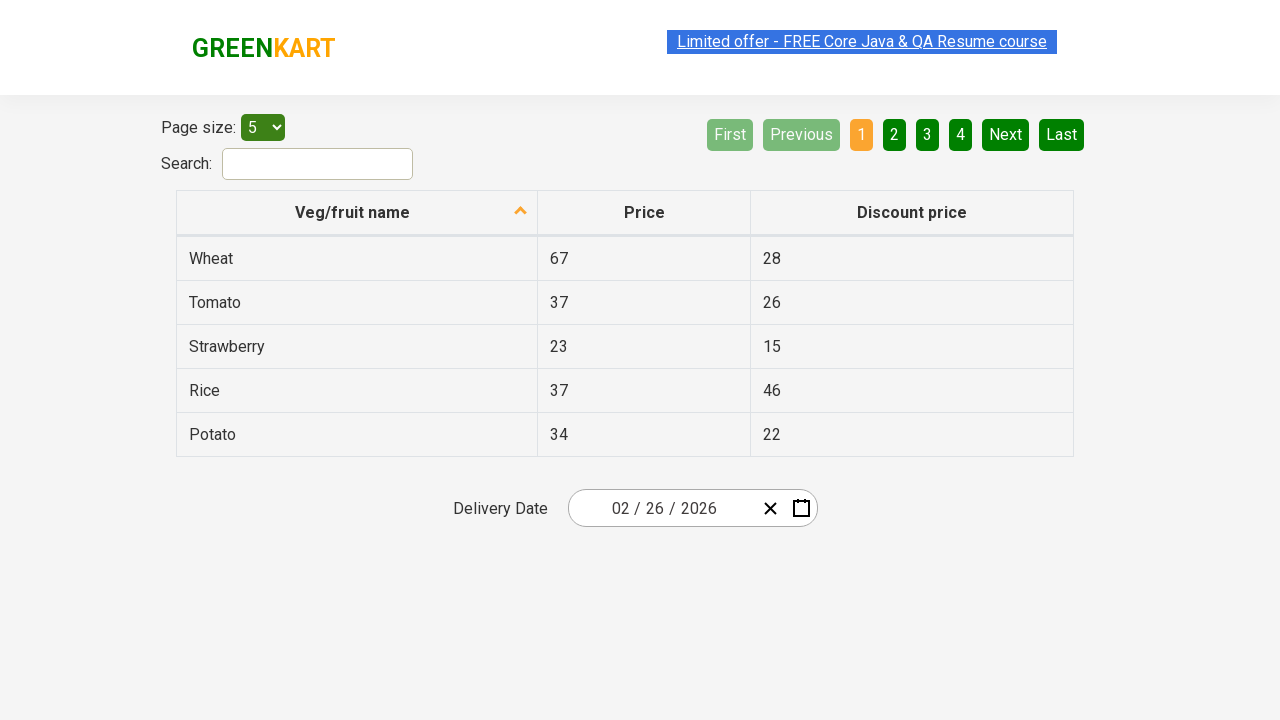

Retrieved vegetable name from row 2: Tomato
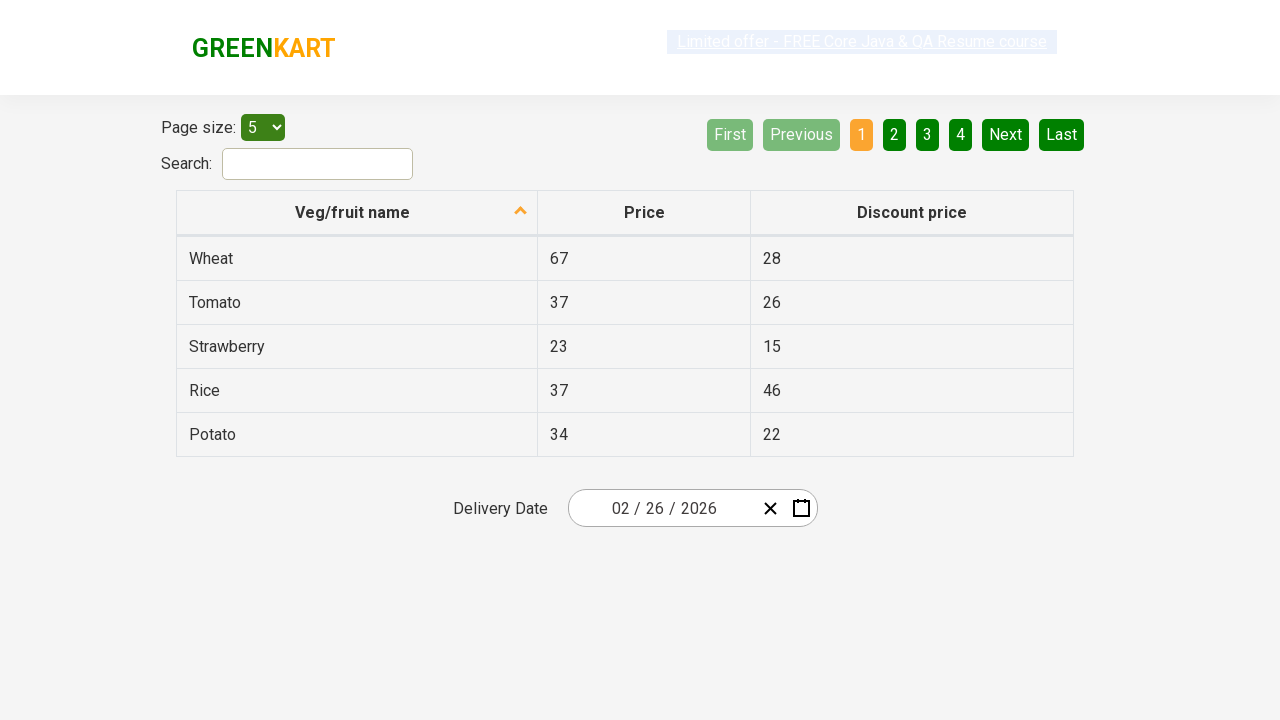

Retrieved original price for Tomato: 37
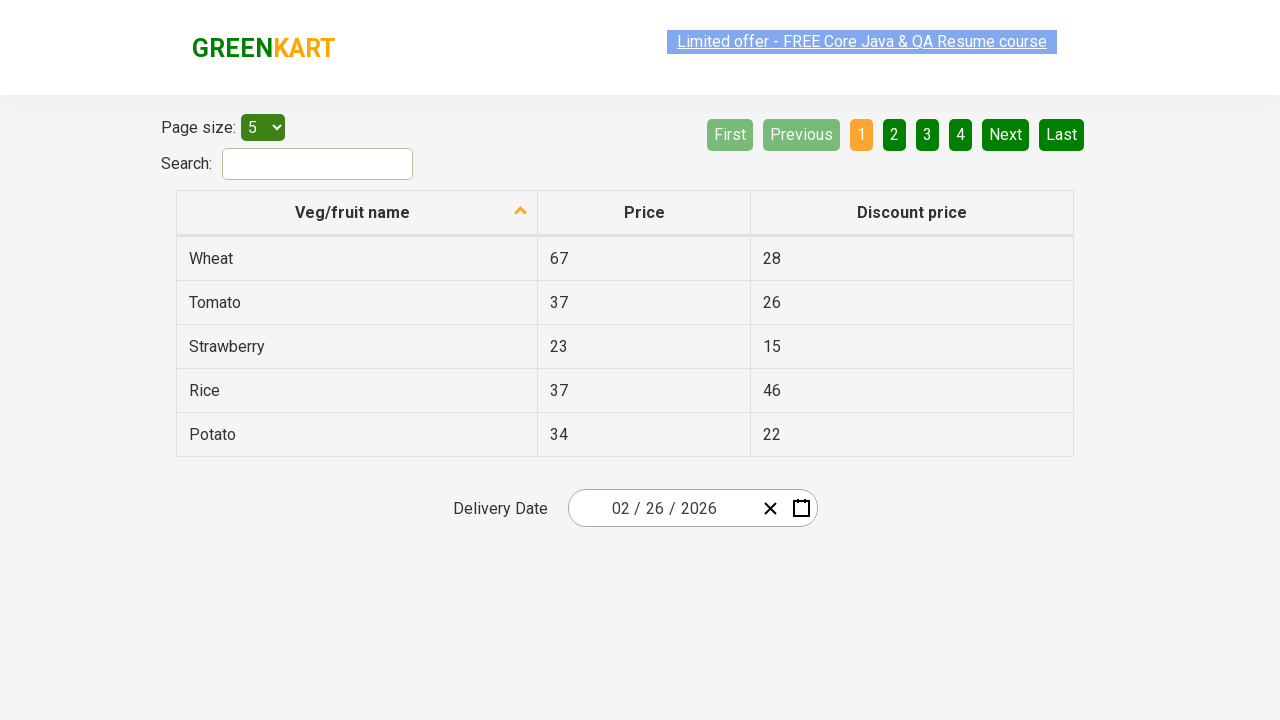

Retrieved discounted price for Tomato: 26
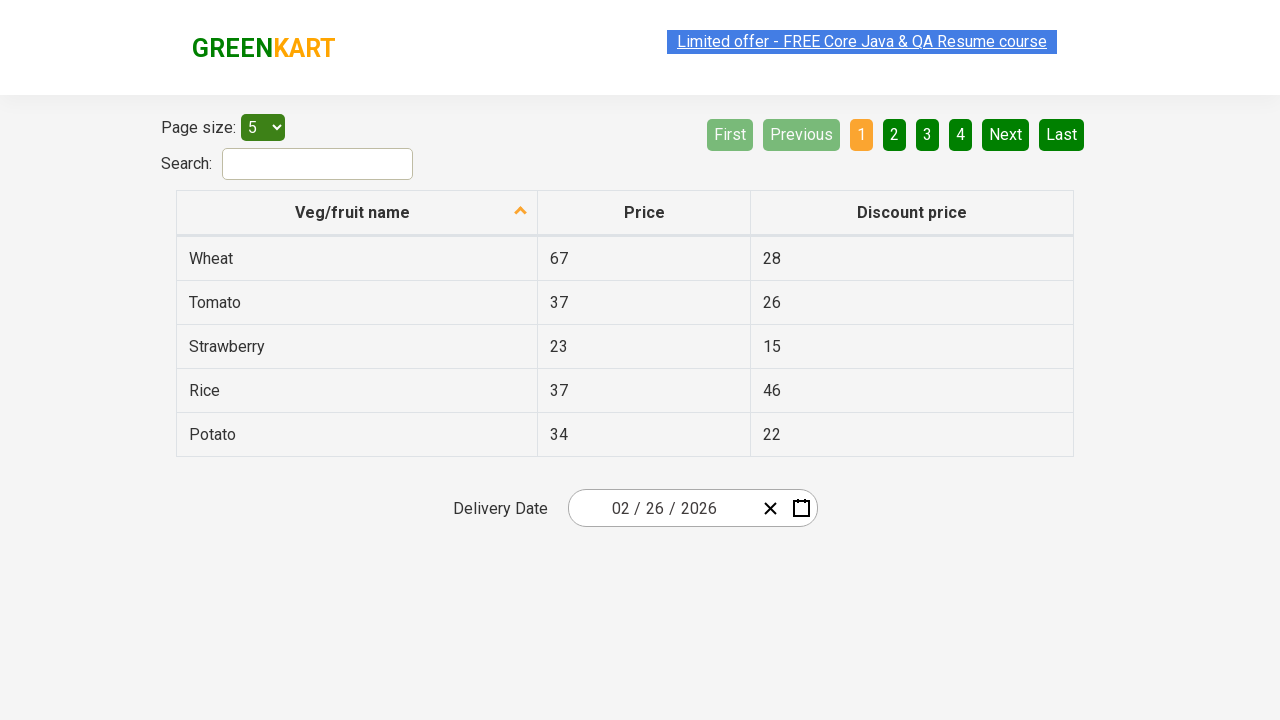

Calculated discount percentage for Tomato: 70.27%
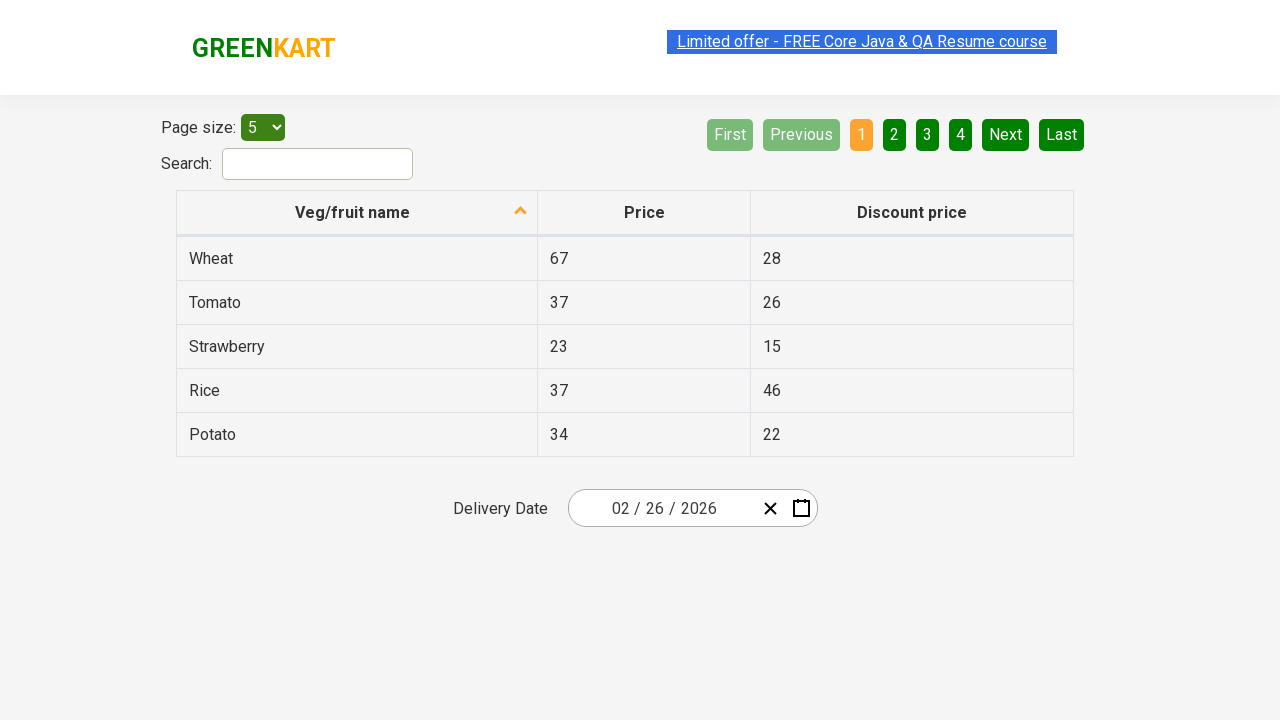

Added Tomato to high discount list (discount > 50%)
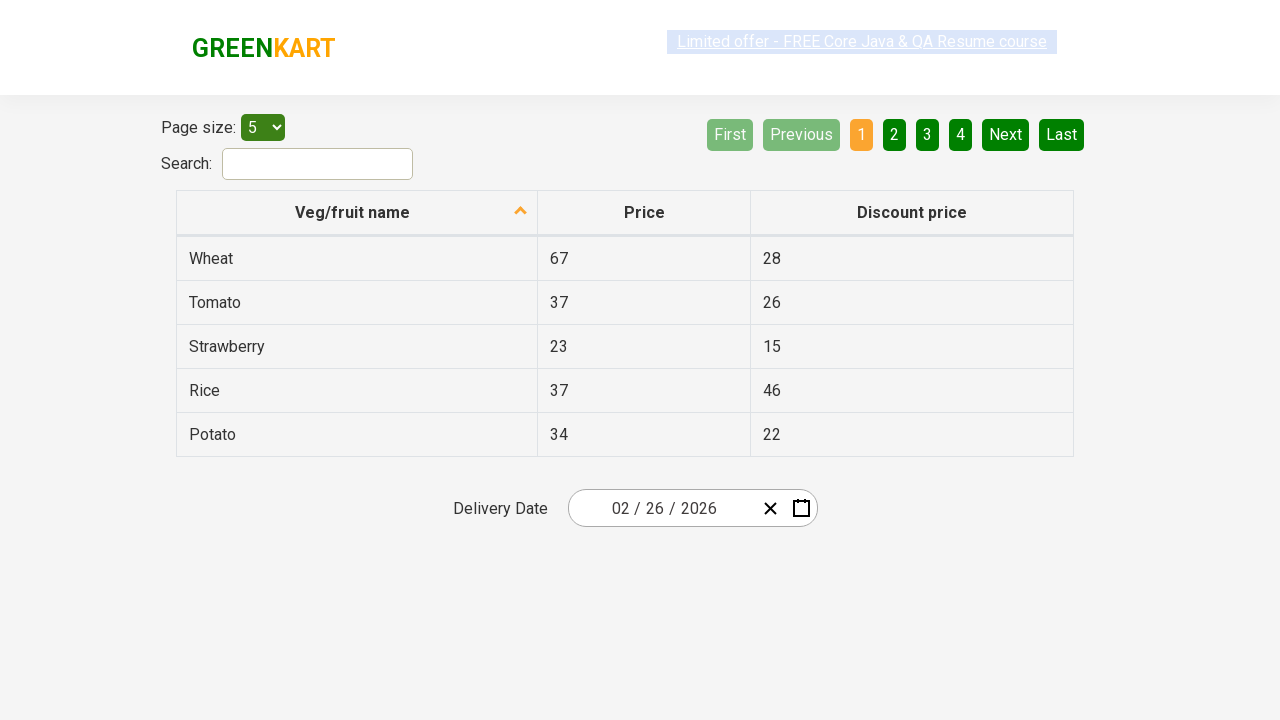

Retrieved vegetable name from row 3: Strawberry
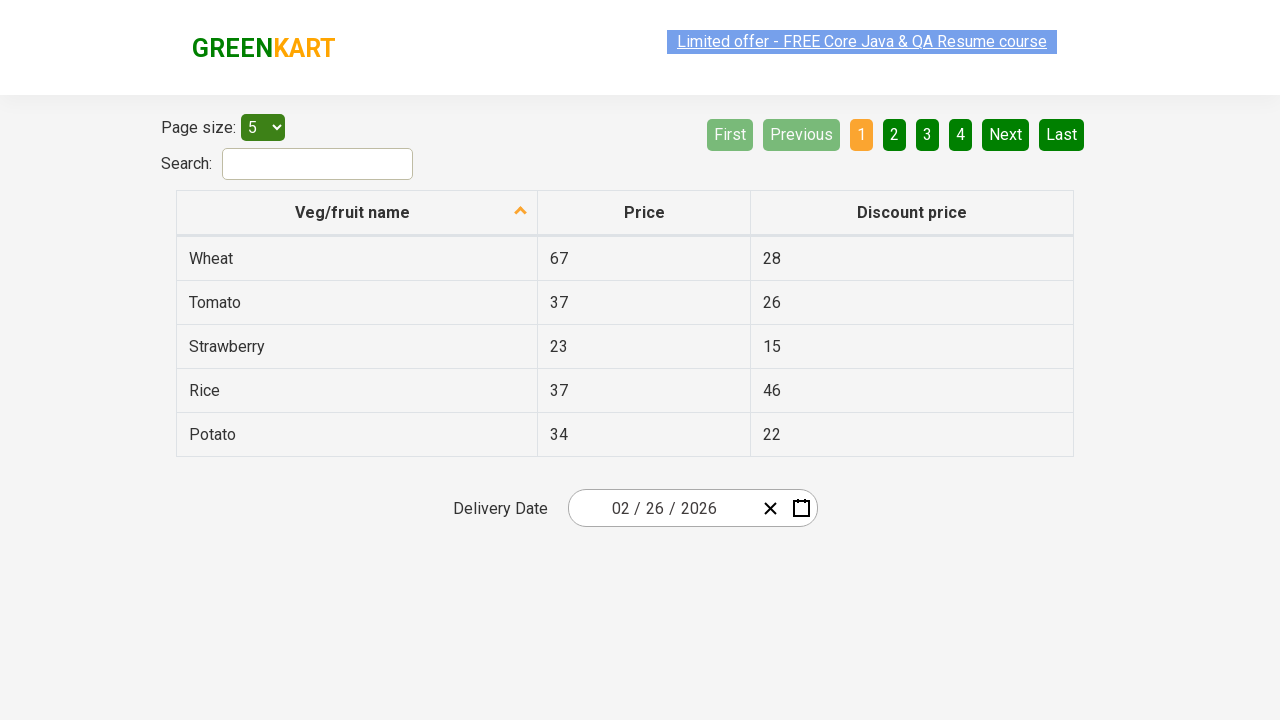

Retrieved original price for Strawberry: 23
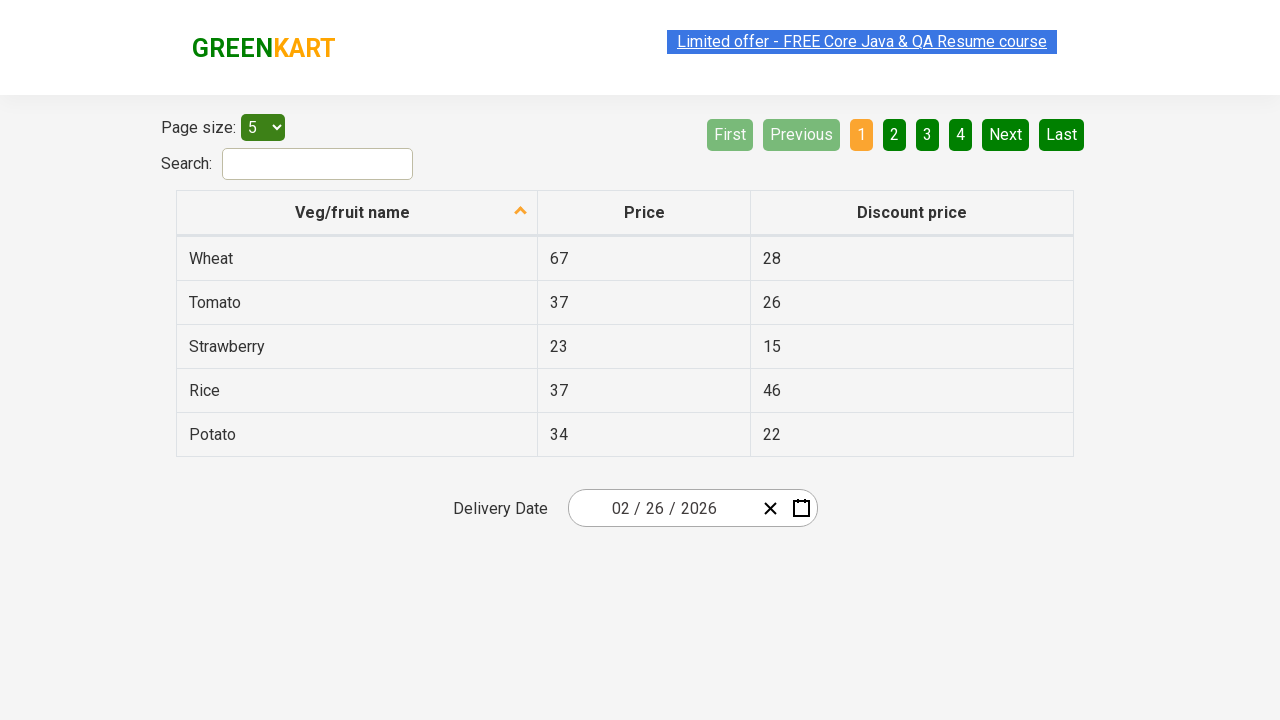

Retrieved discounted price for Strawberry: 15
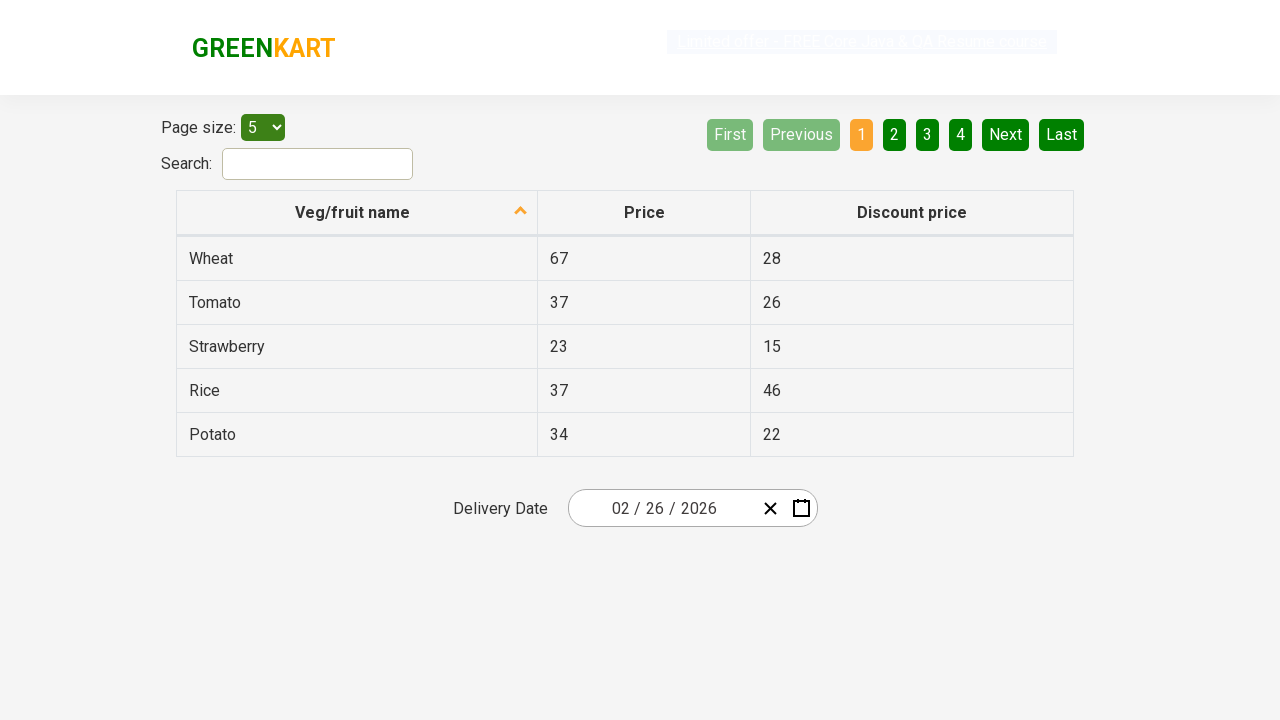

Calculated discount percentage for Strawberry: 65.22%
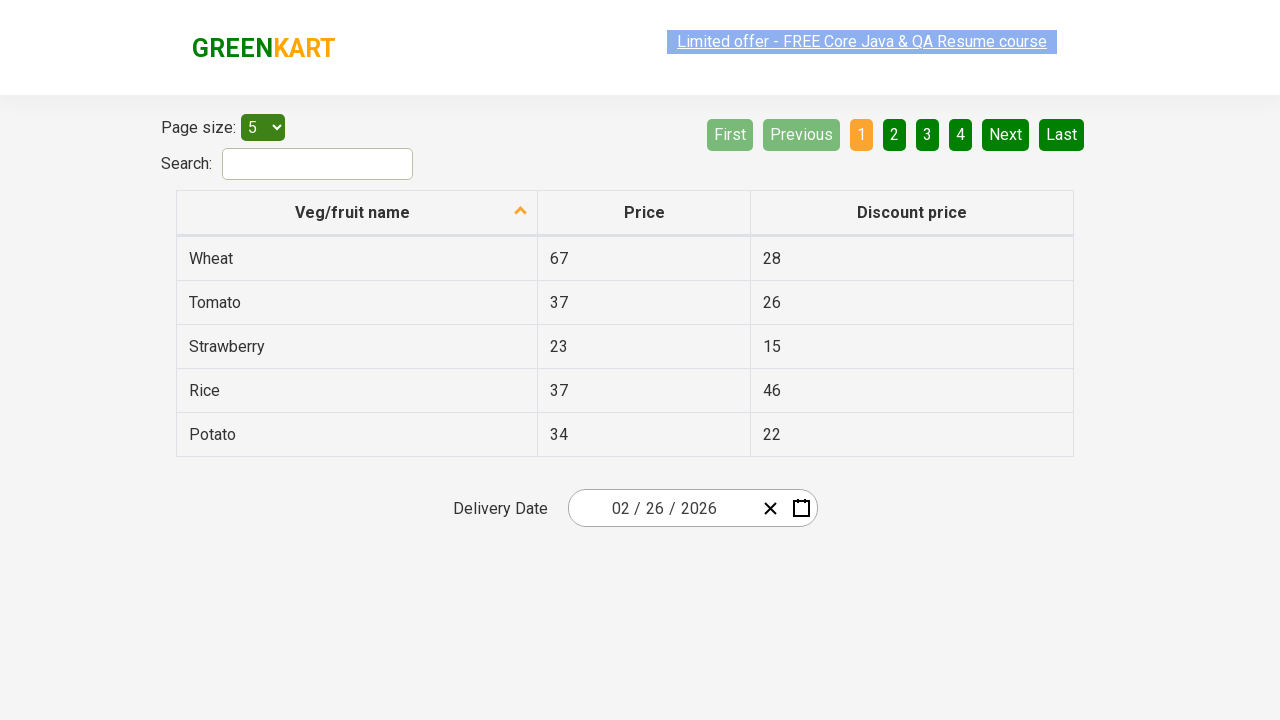

Added Strawberry to high discount list (discount > 50%)
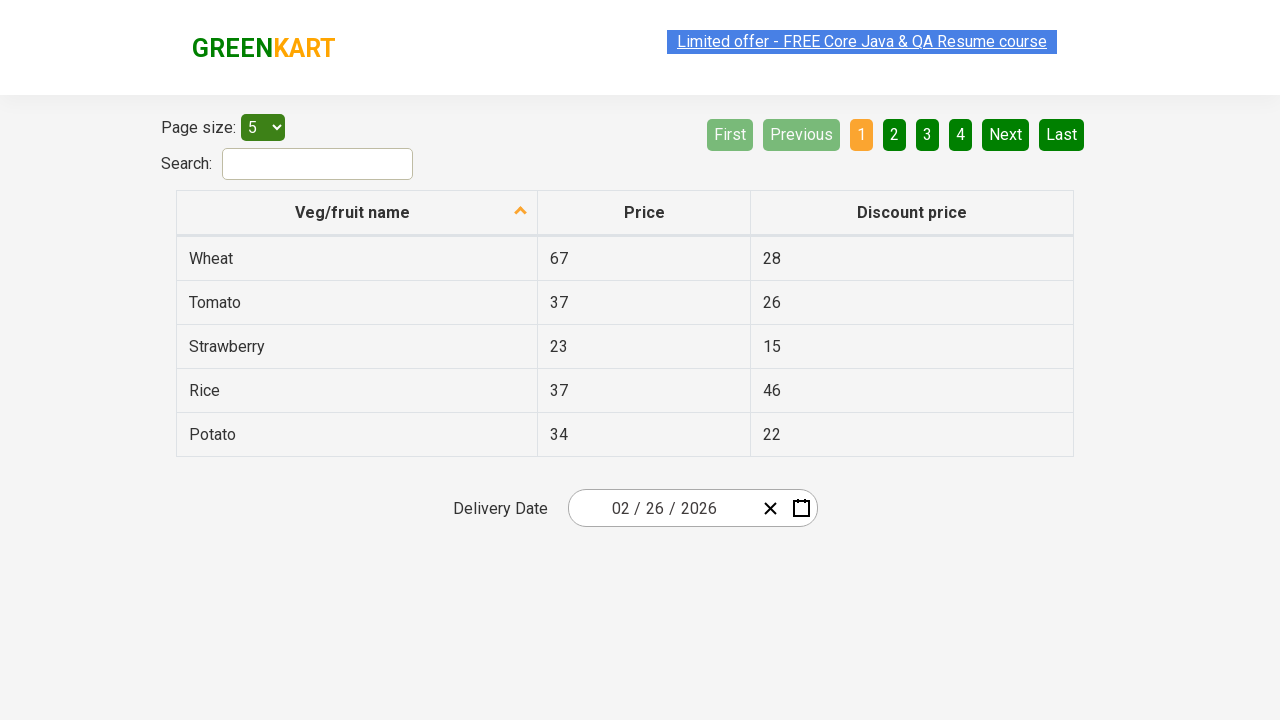

Retrieved vegetable name from row 4: Rice
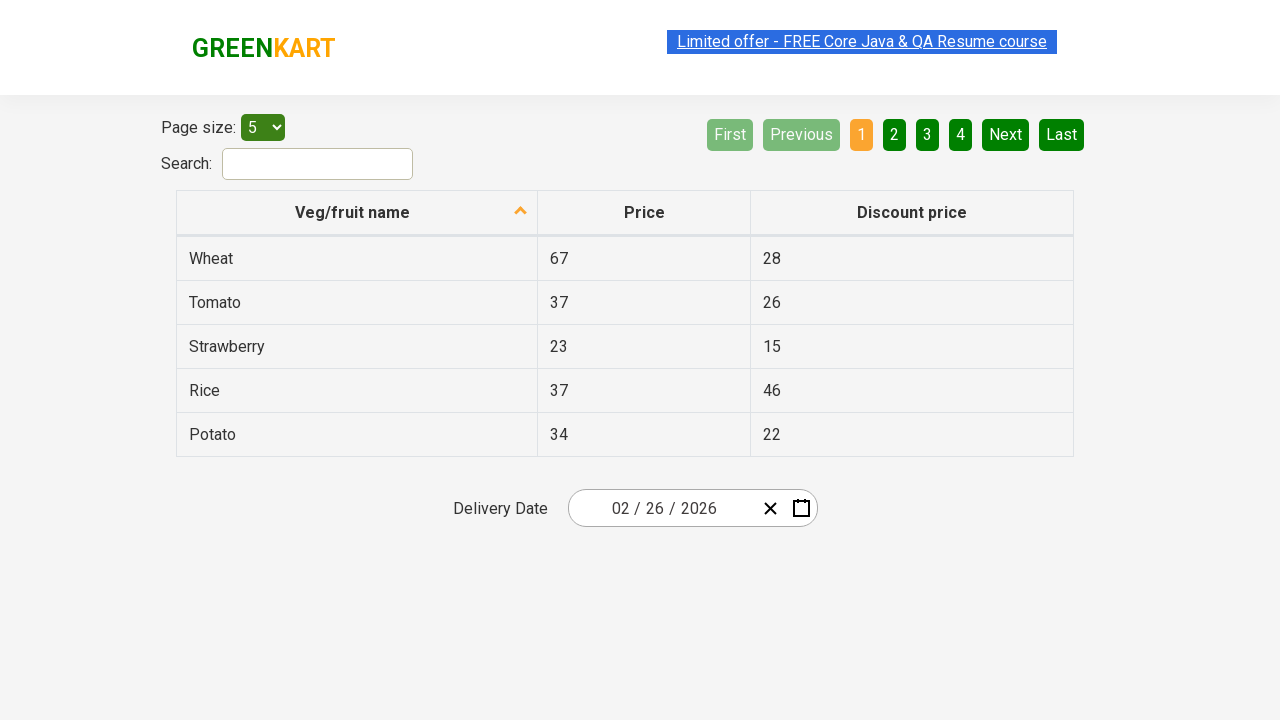

Retrieved original price for Rice: 37
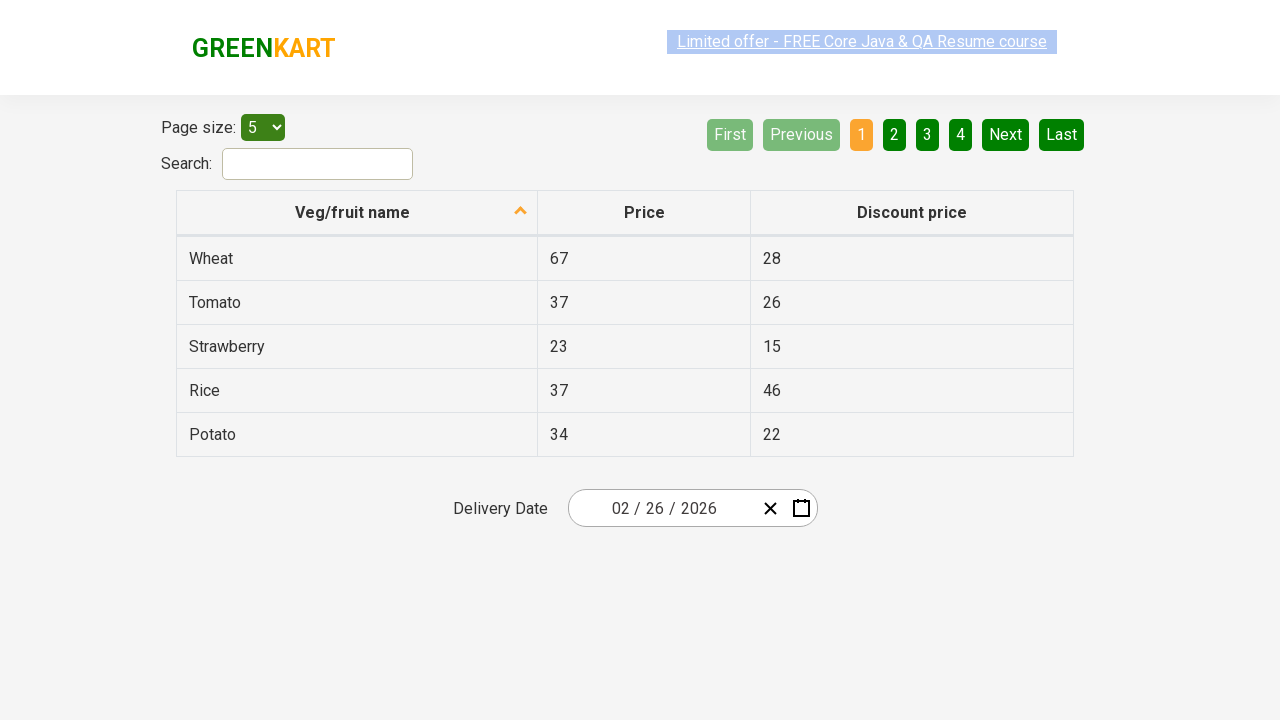

Retrieved discounted price for Rice: 46
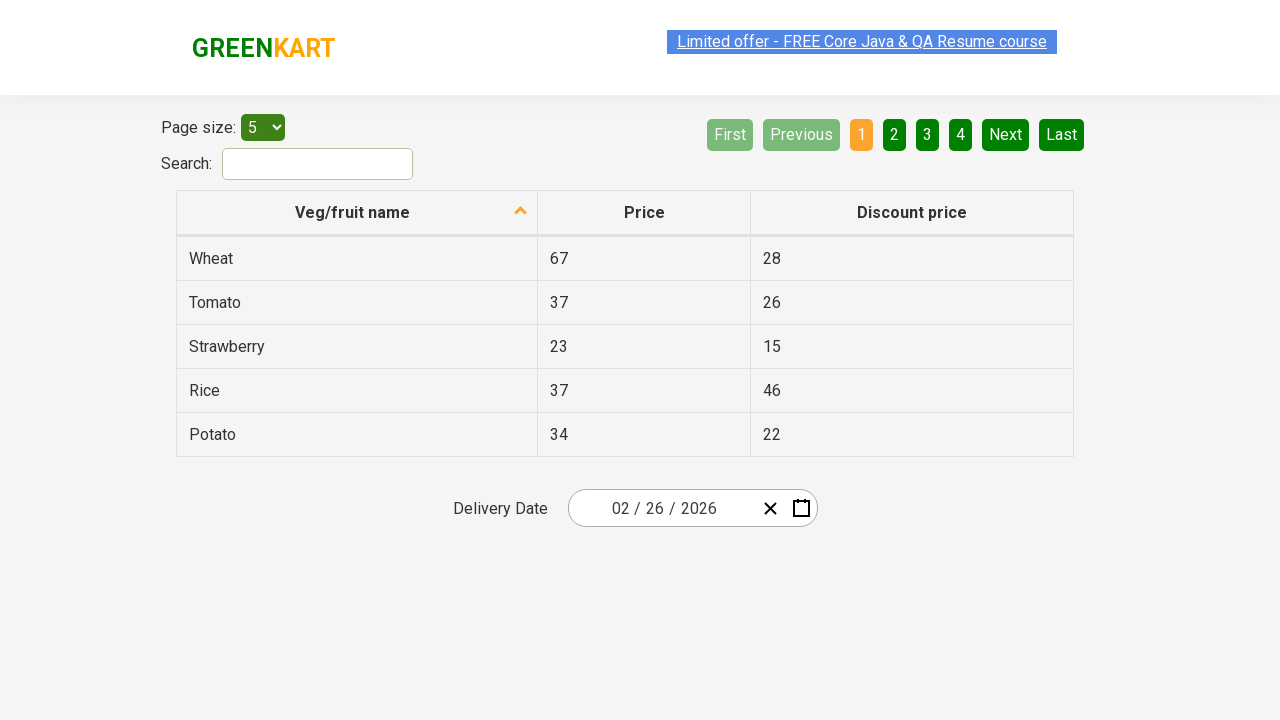

Calculated discount percentage for Rice: 124.32%
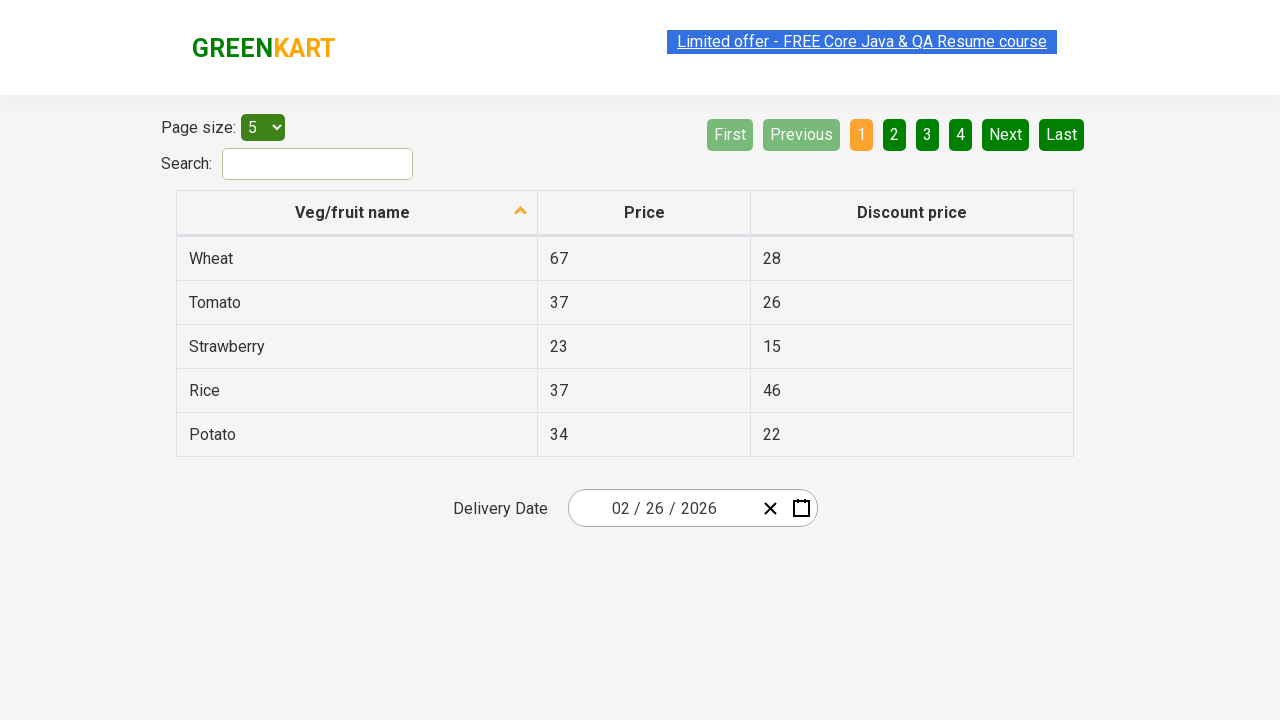

Added Rice to high discount list (discount > 50%)
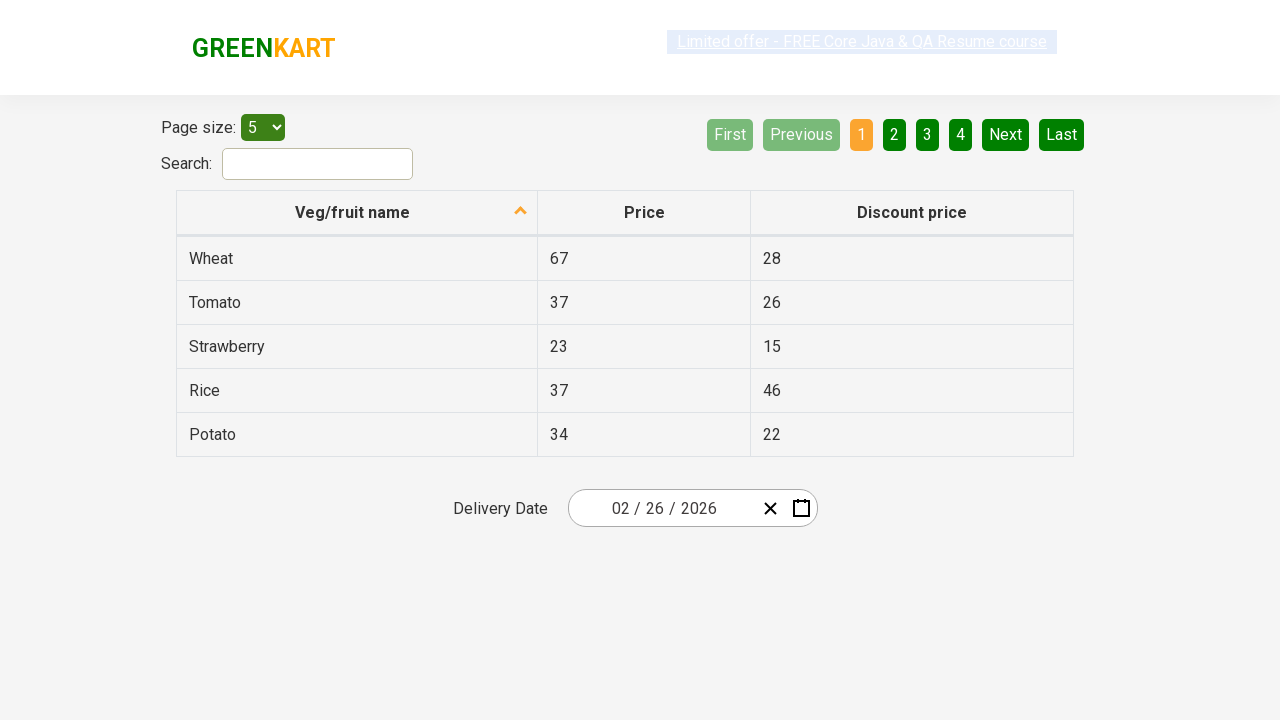

Retrieved vegetable name from row 5: Potato
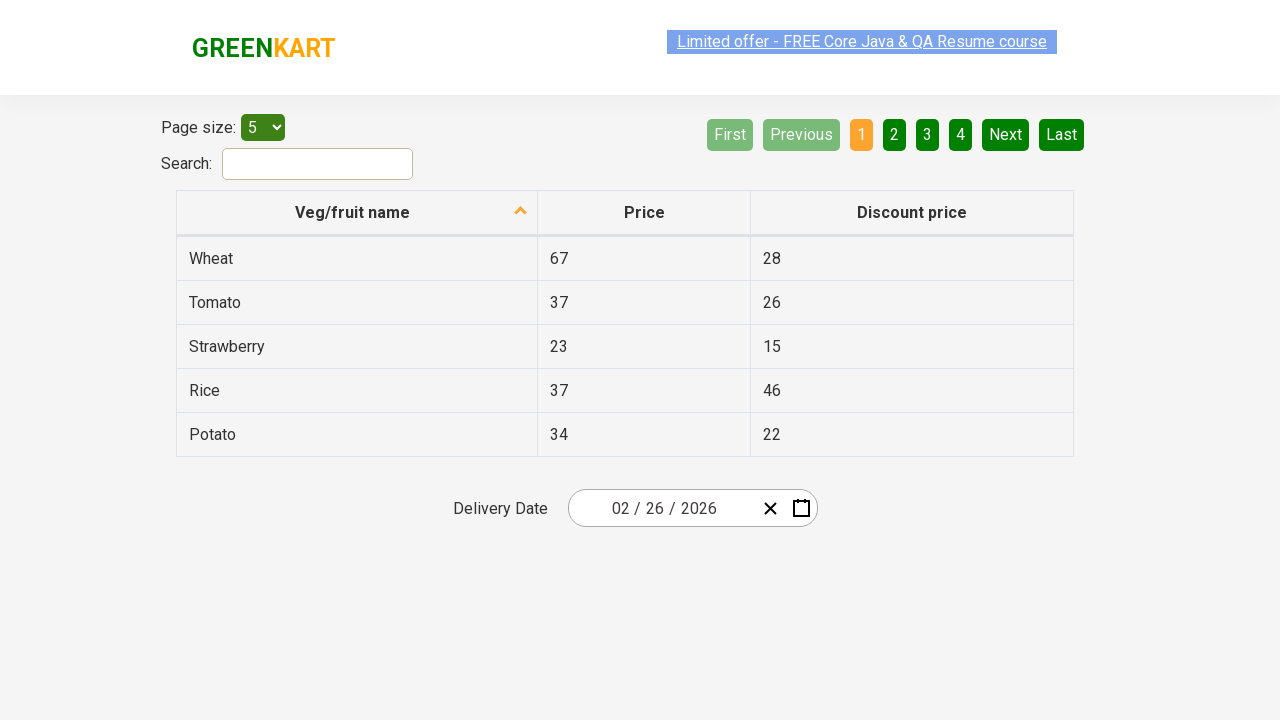

Retrieved original price for Potato: 34
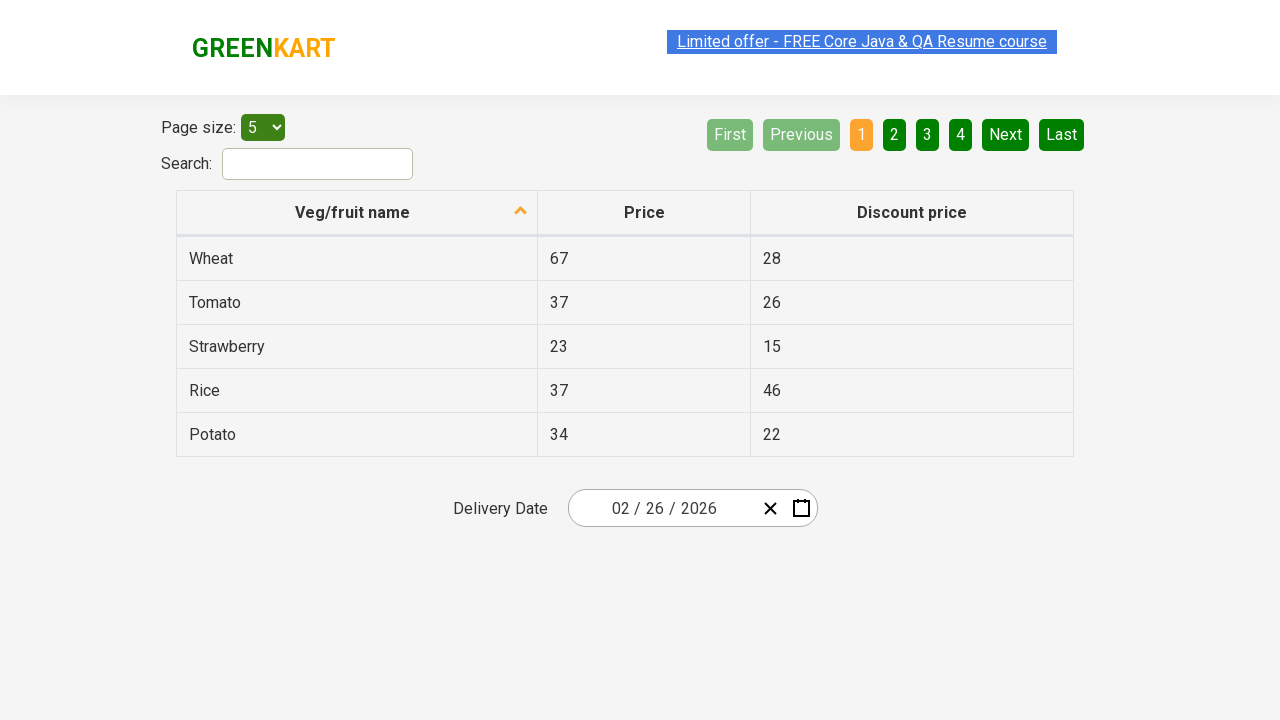

Retrieved discounted price for Potato: 22
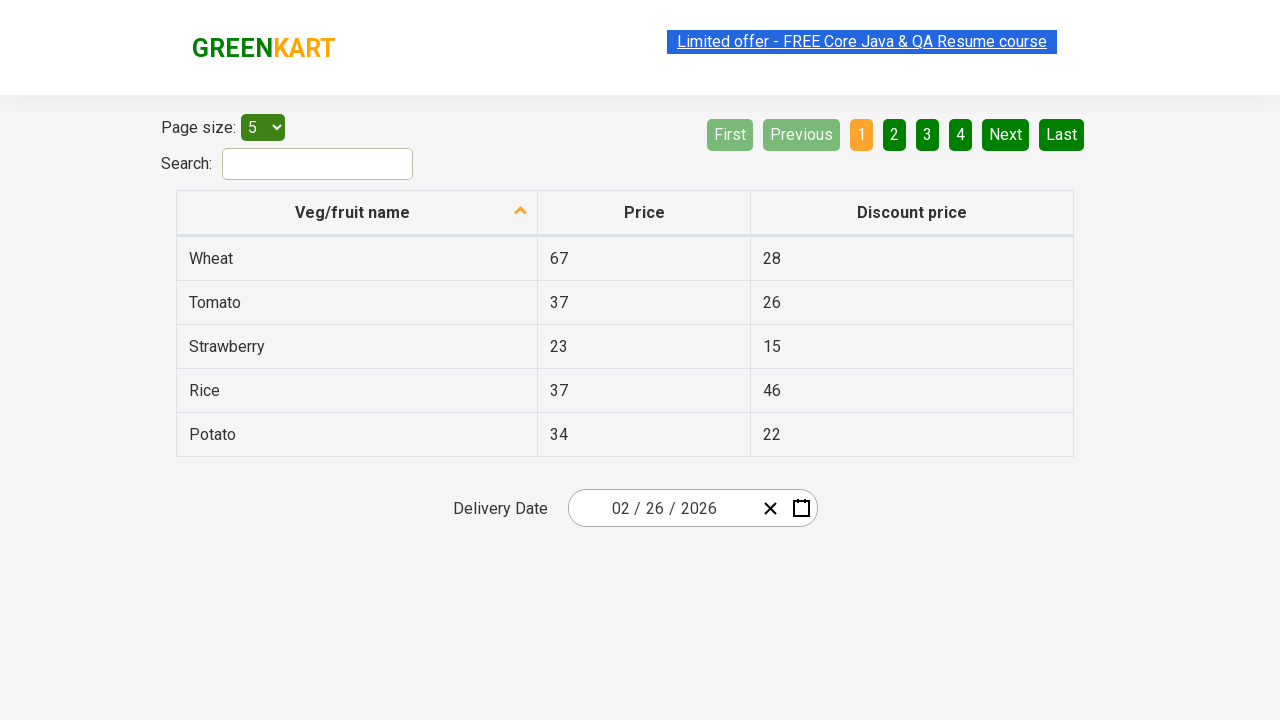

Calculated discount percentage for Potato: 64.71%
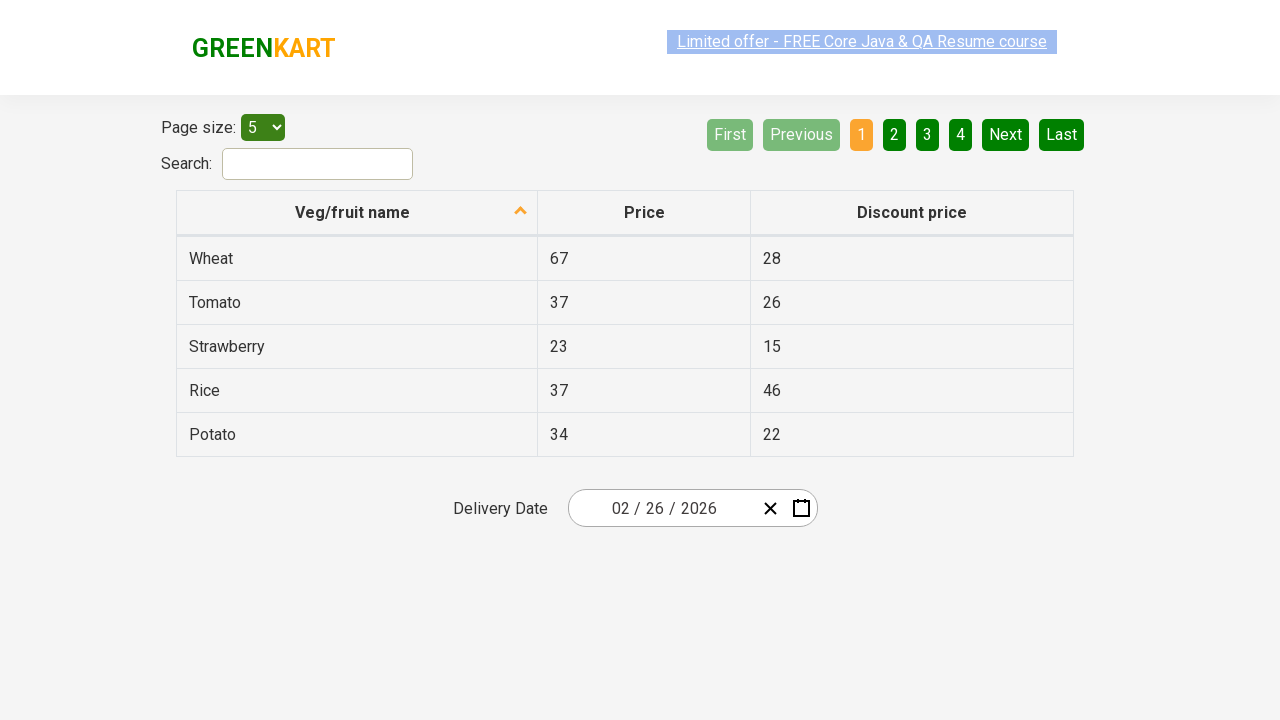

Added Potato to high discount list (discount > 50%)
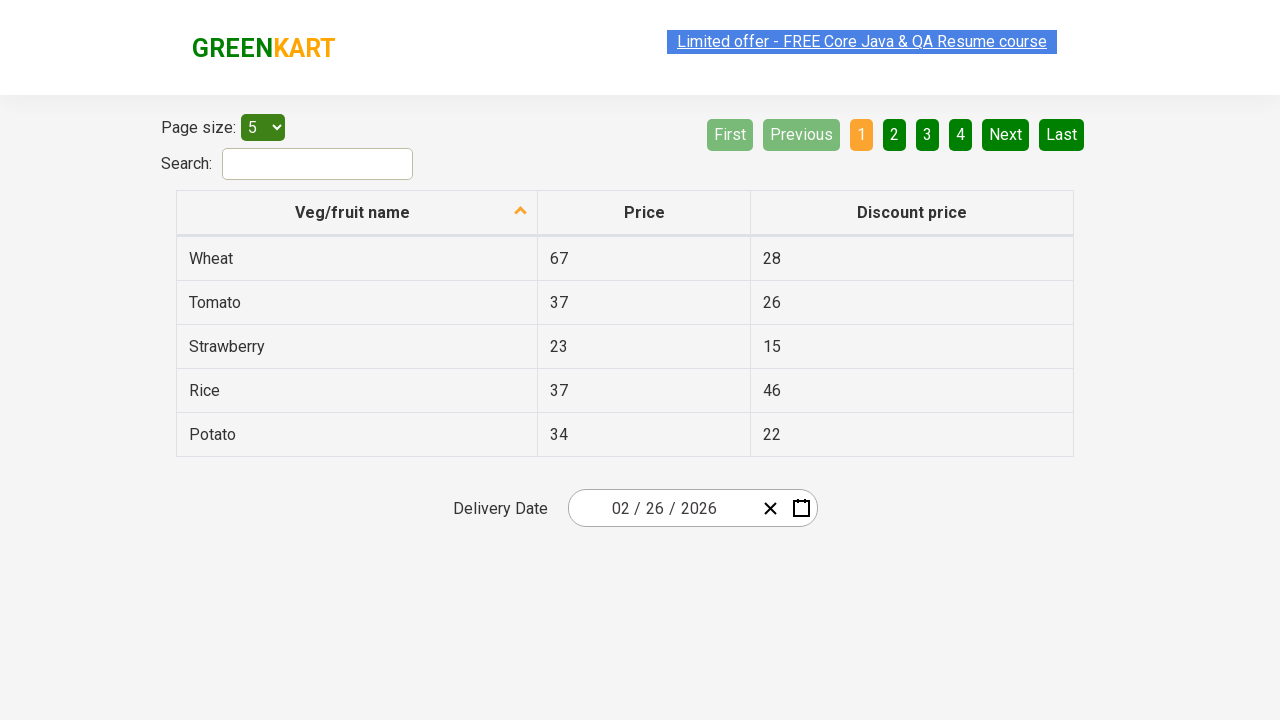

Completed discount verification. Found 4 vegetables with discounts > 50%
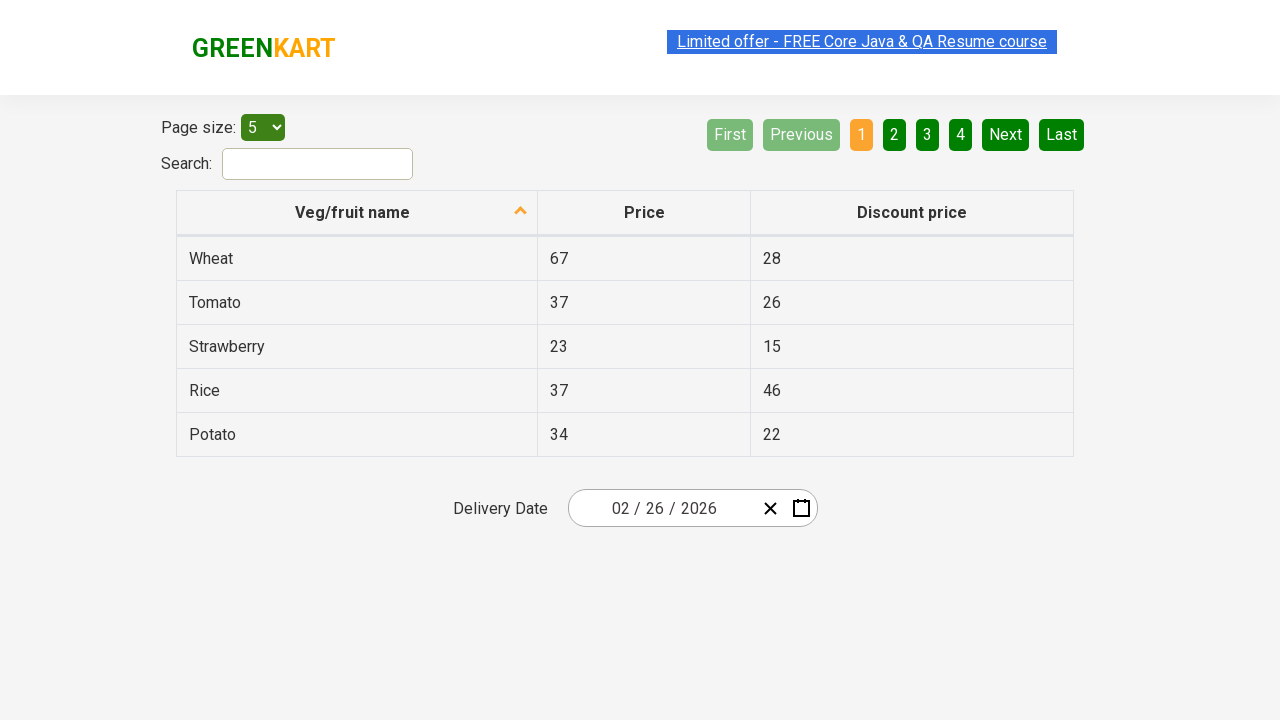

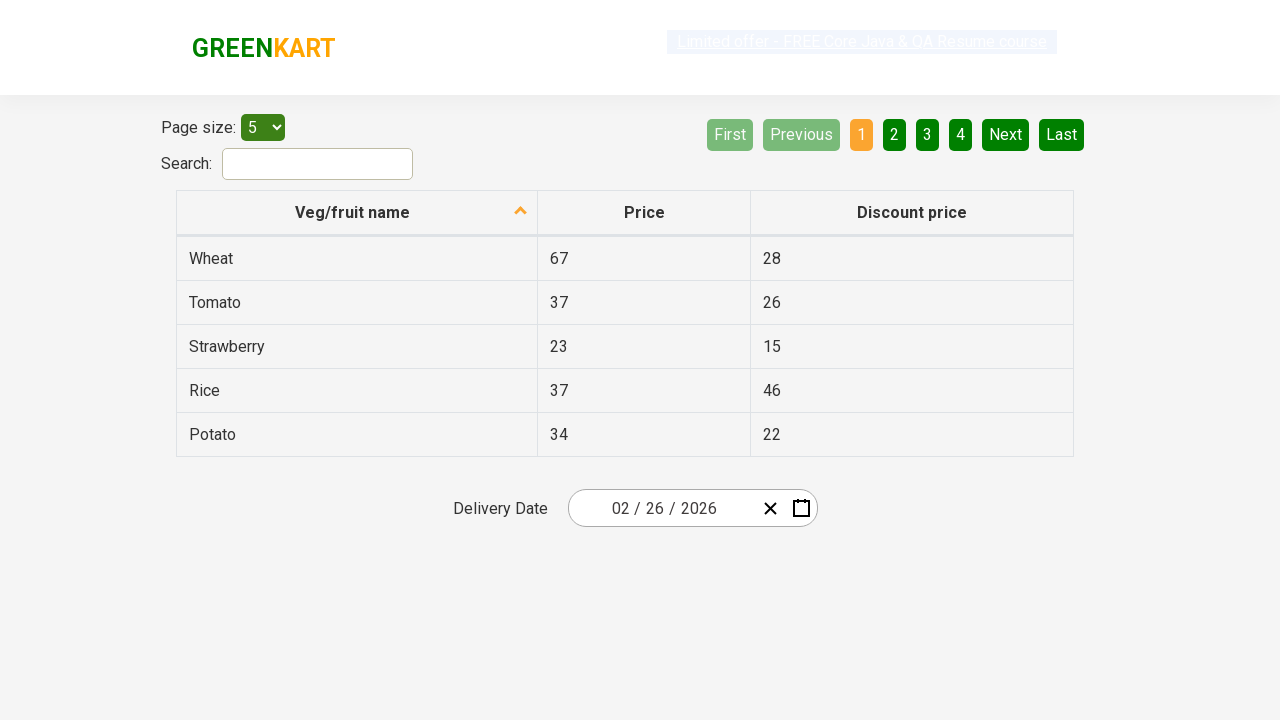